Tests multi-select functionality by holding CTRL key and clicking random items in a selectable grid.

Starting URL: http://jqueryui.com/resources/demos/selectable/display-grid.html

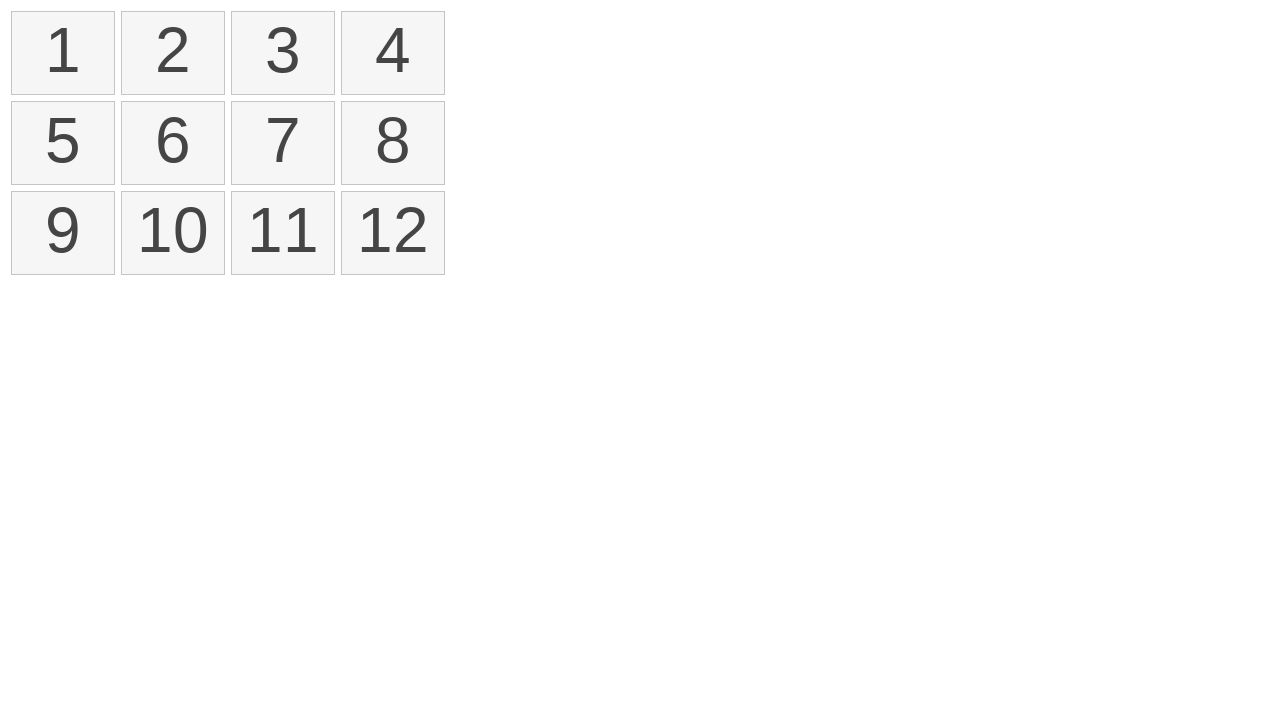

Waited for selectable items to load
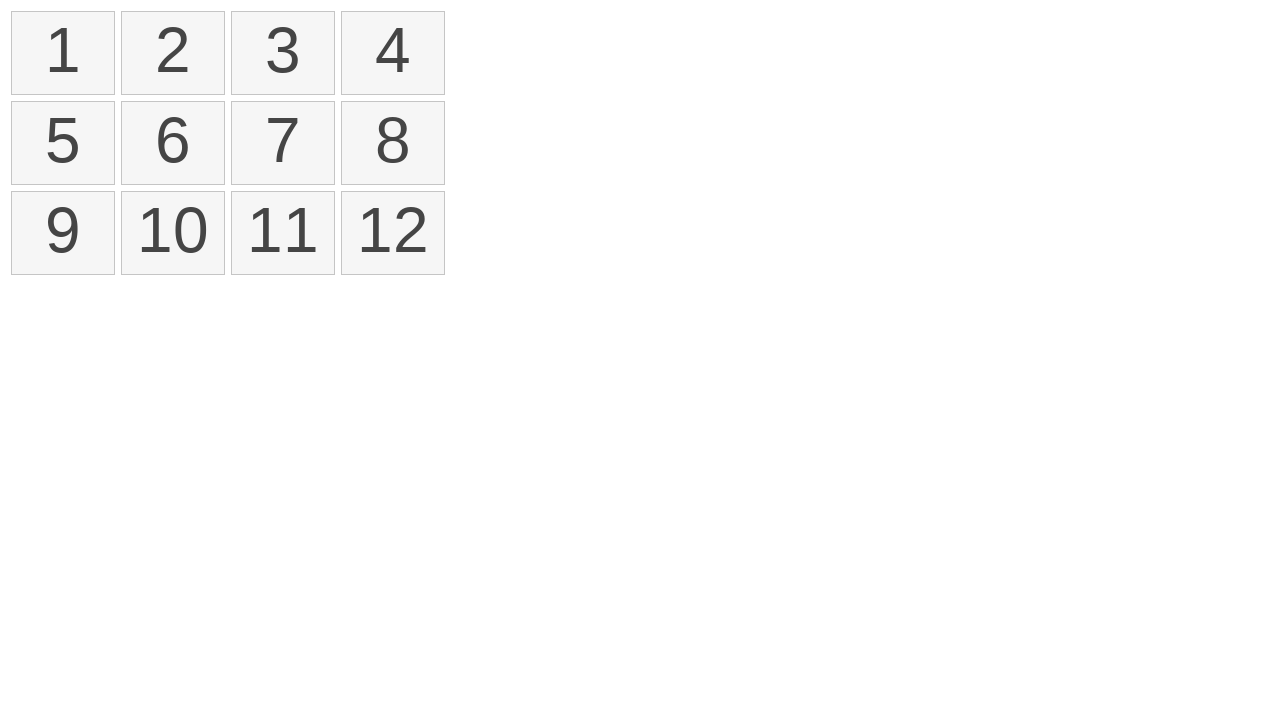

Retrieved all list items from selectable grid
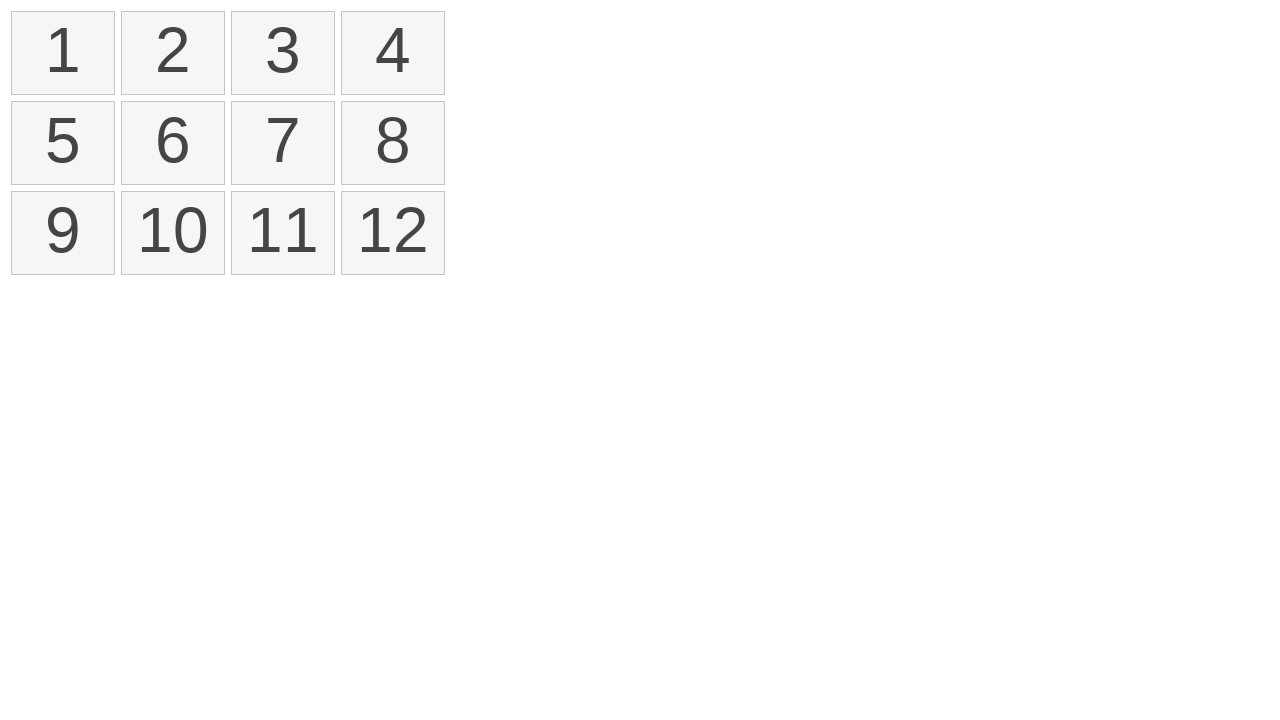

CTRL+clicked on item at index 0 at (63, 53) on xpath=//ol[@id='selectable']/li >> nth=0
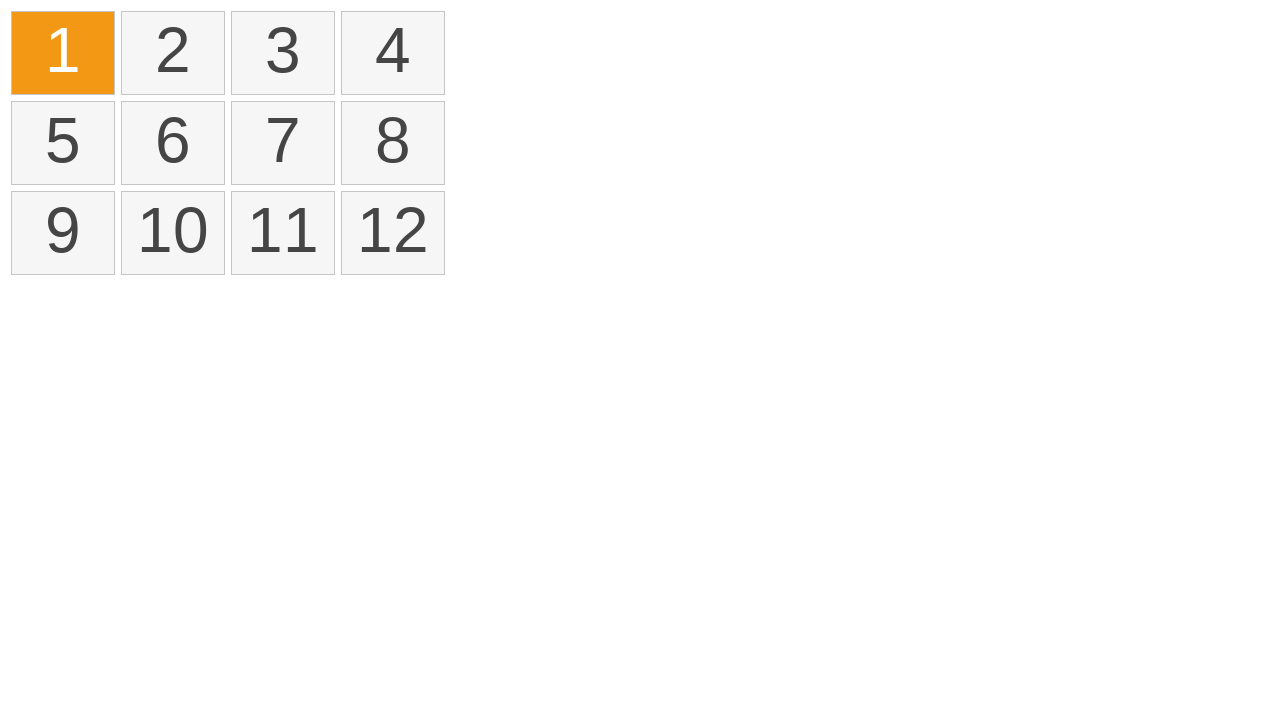

CTRL+clicked on item at index 2 at (283, 53) on xpath=//ol[@id='selectable']/li >> nth=2
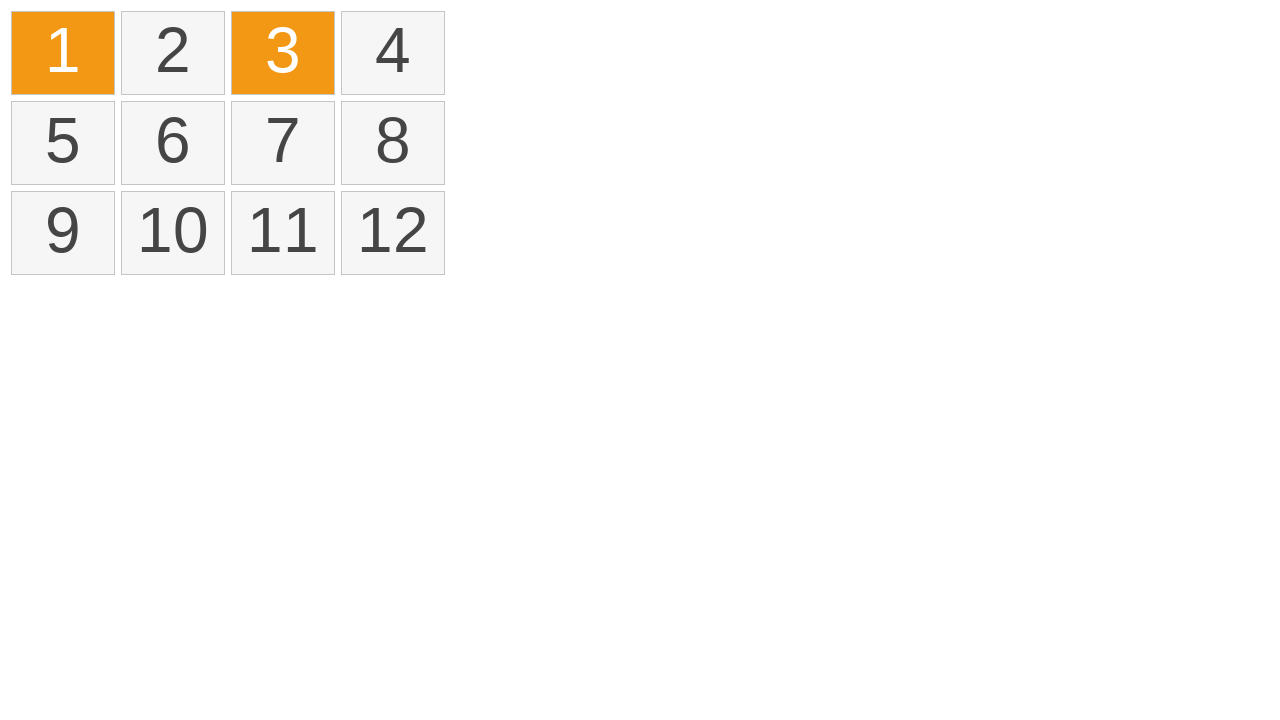

CTRL+clicked on item at index 5 at (173, 143) on xpath=//ol[@id='selectable']/li >> nth=5
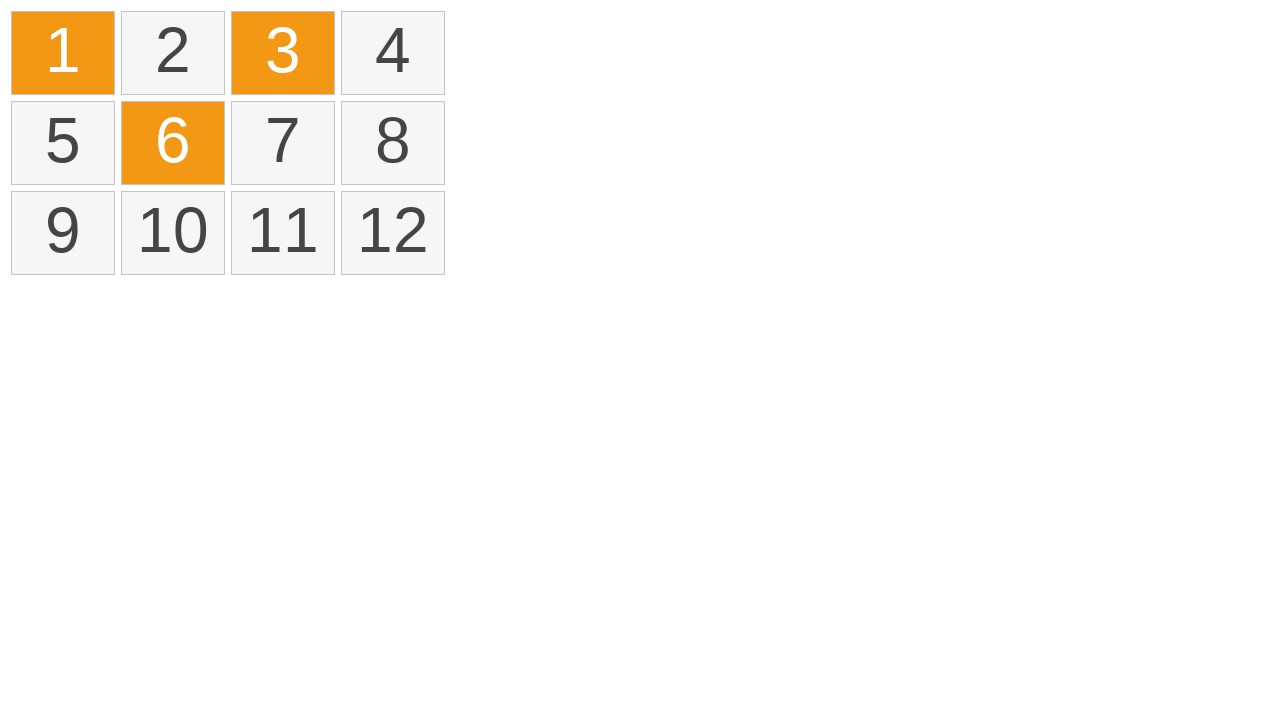

CTRL+clicked on item at index 10 at (283, 233) on xpath=//ol[@id='selectable']/li >> nth=10
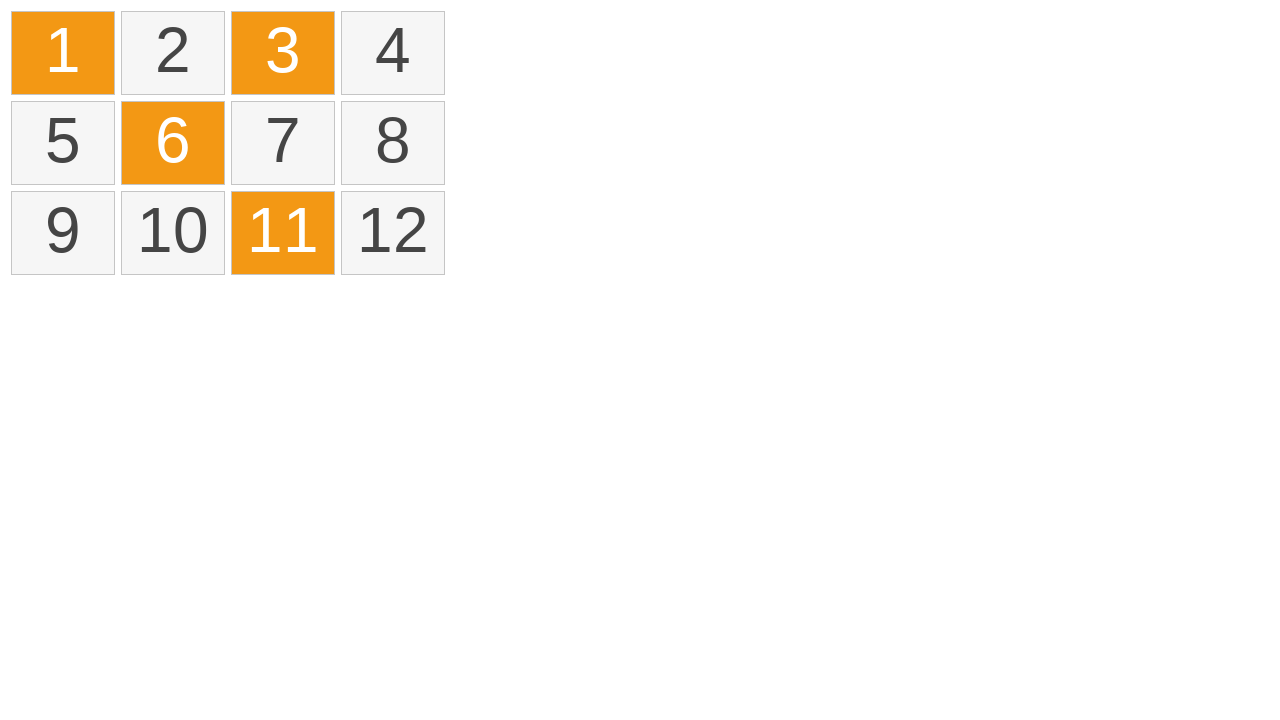

Verified that selected items with 'ui-selected' class appeared
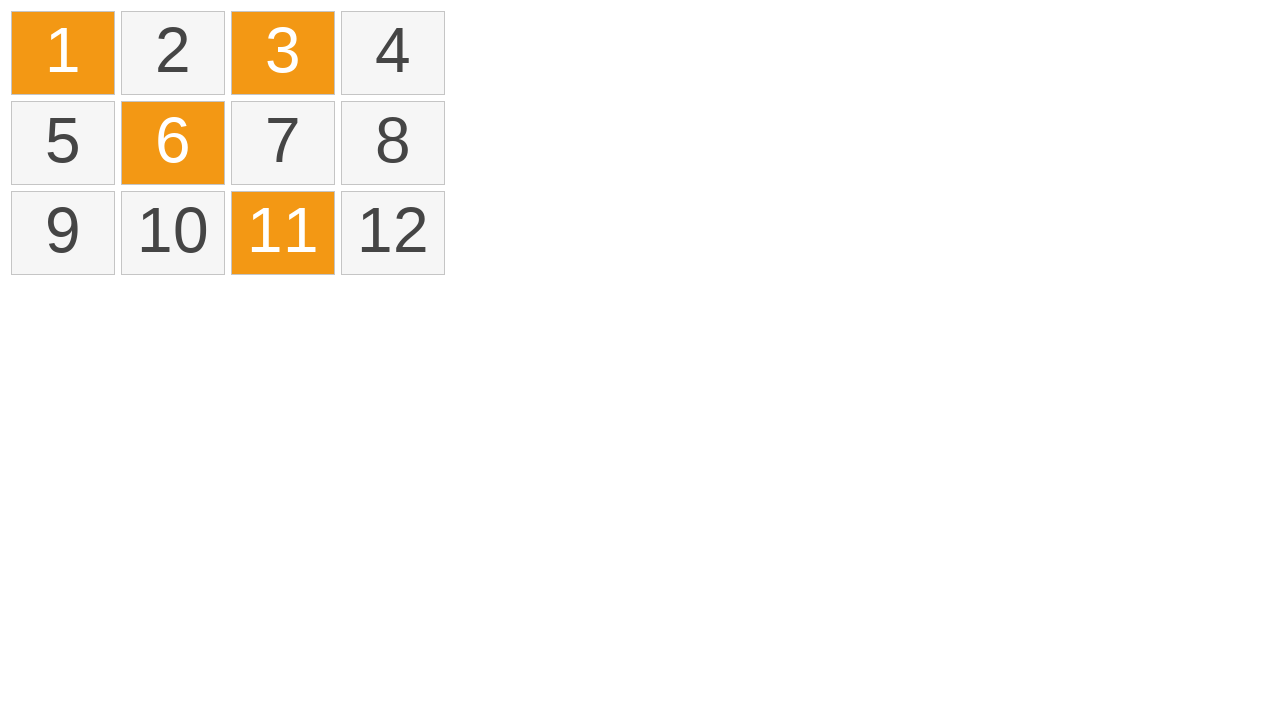

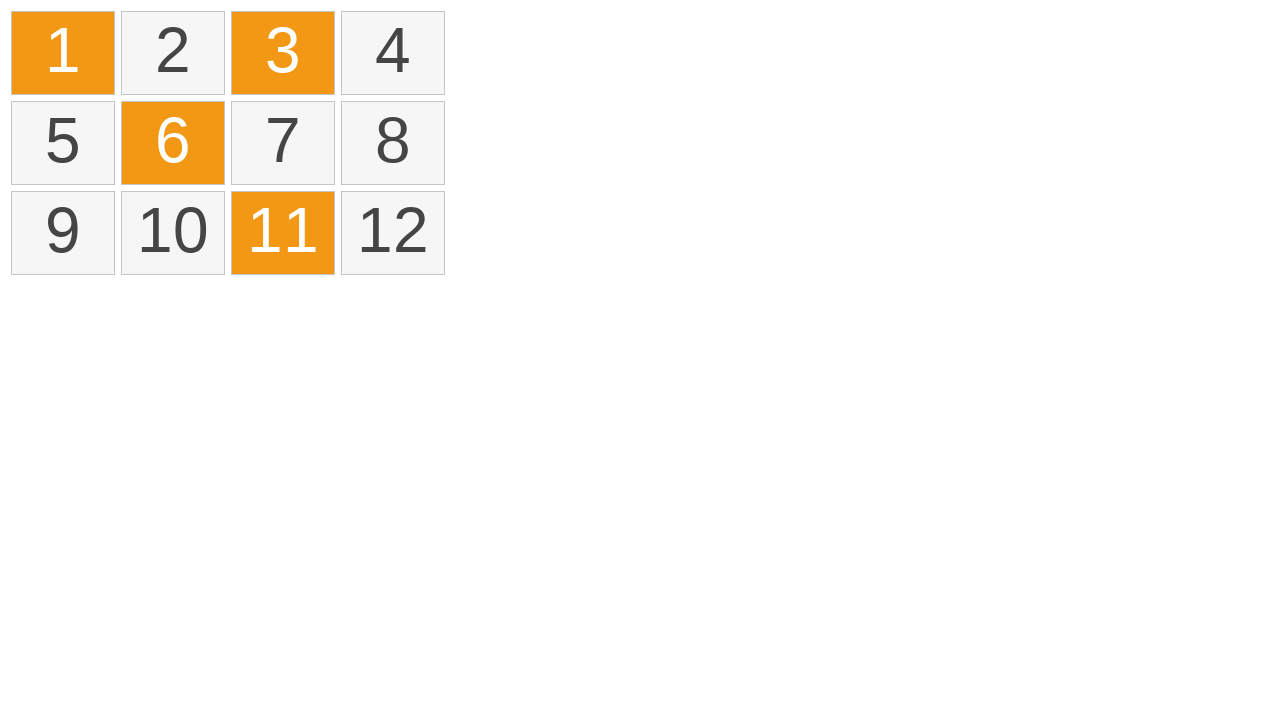